Tests the search functionality of a vegetable table by entering a search term and verifying that all displayed results contain the search string

Starting URL: https://rahulshettyacademy.com/seleniumPractise/#/offers

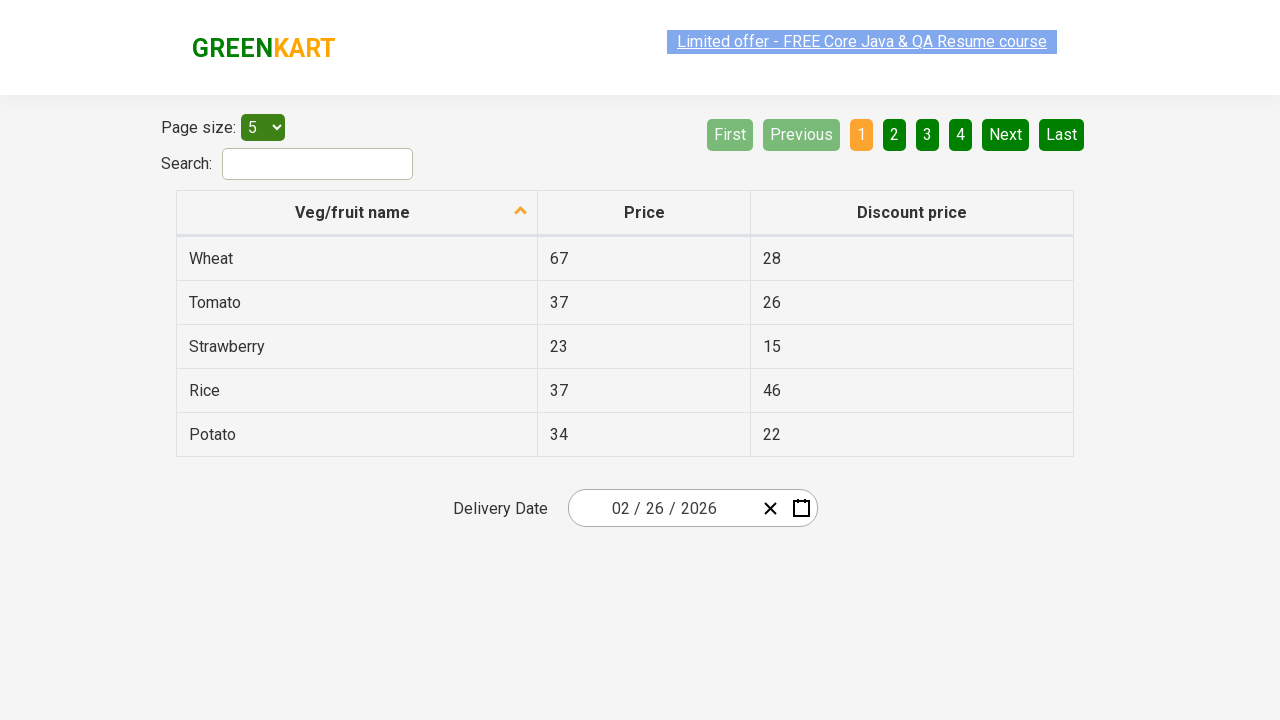

Entered search term 'ri' in search field on #search-field
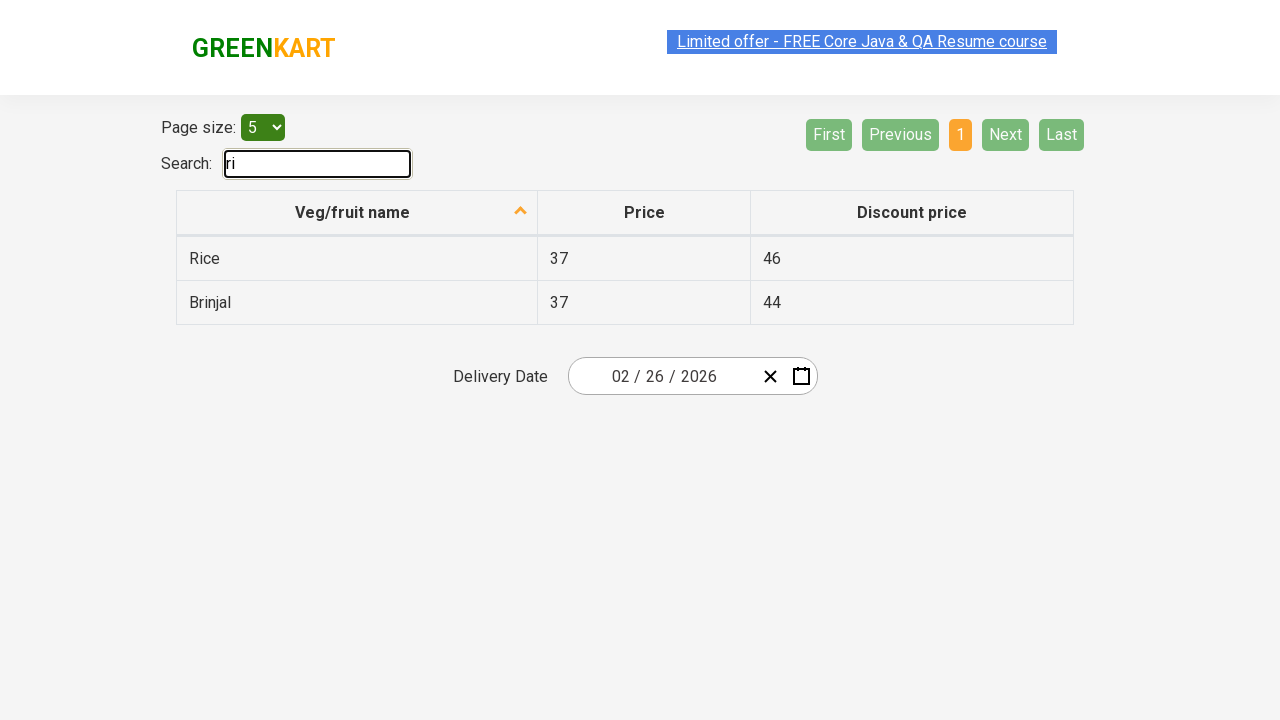

Waited 1000ms for table to update with filtered results
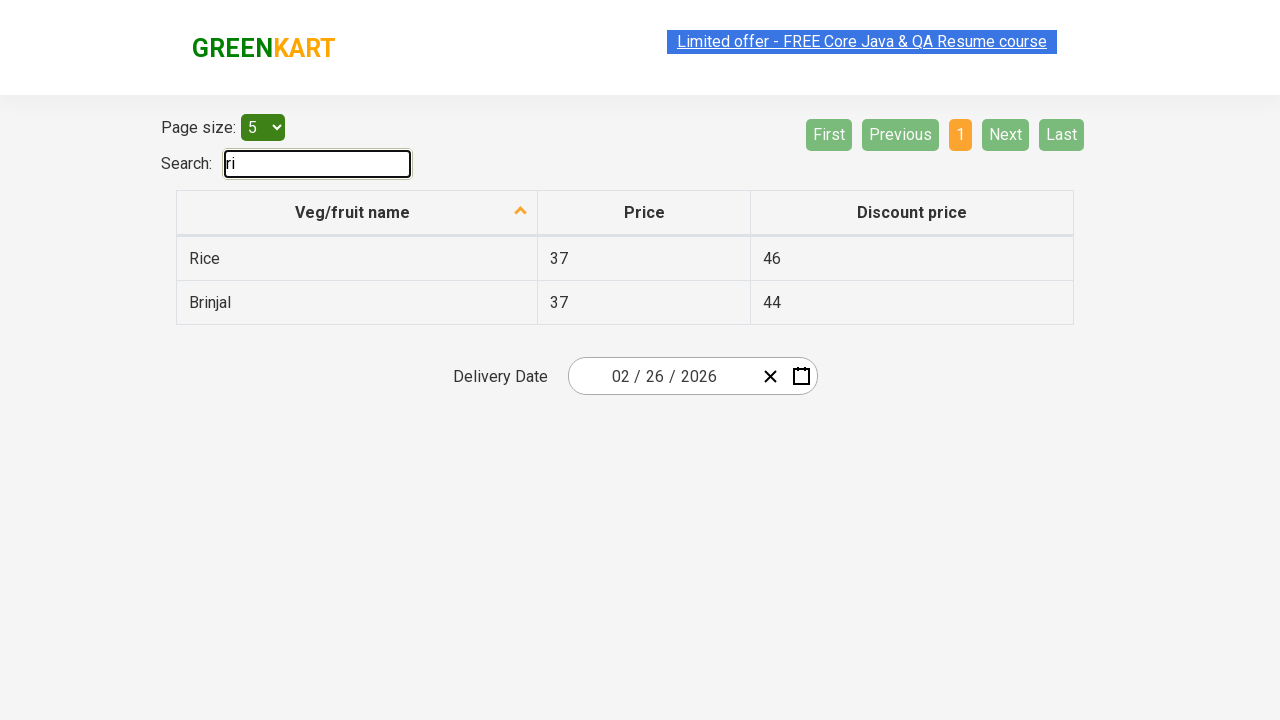

Verified filtered results are displayed in table
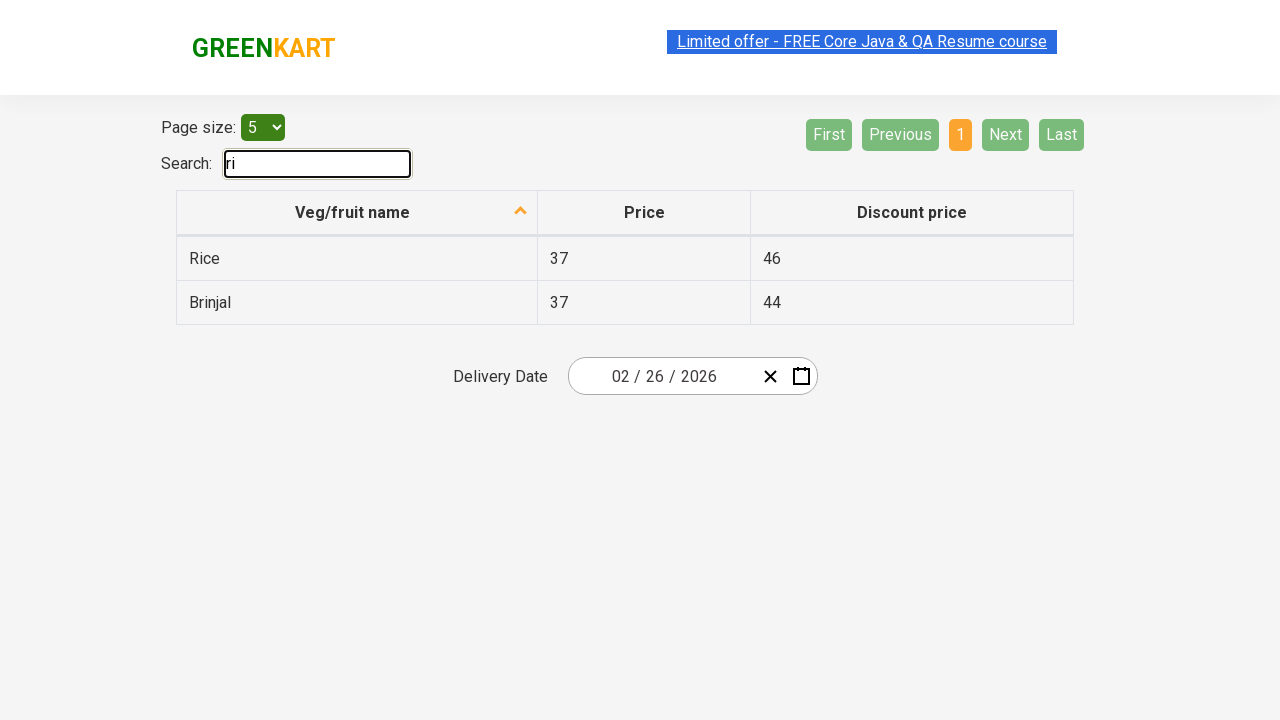

Retrieved all vegetable names from filtered table
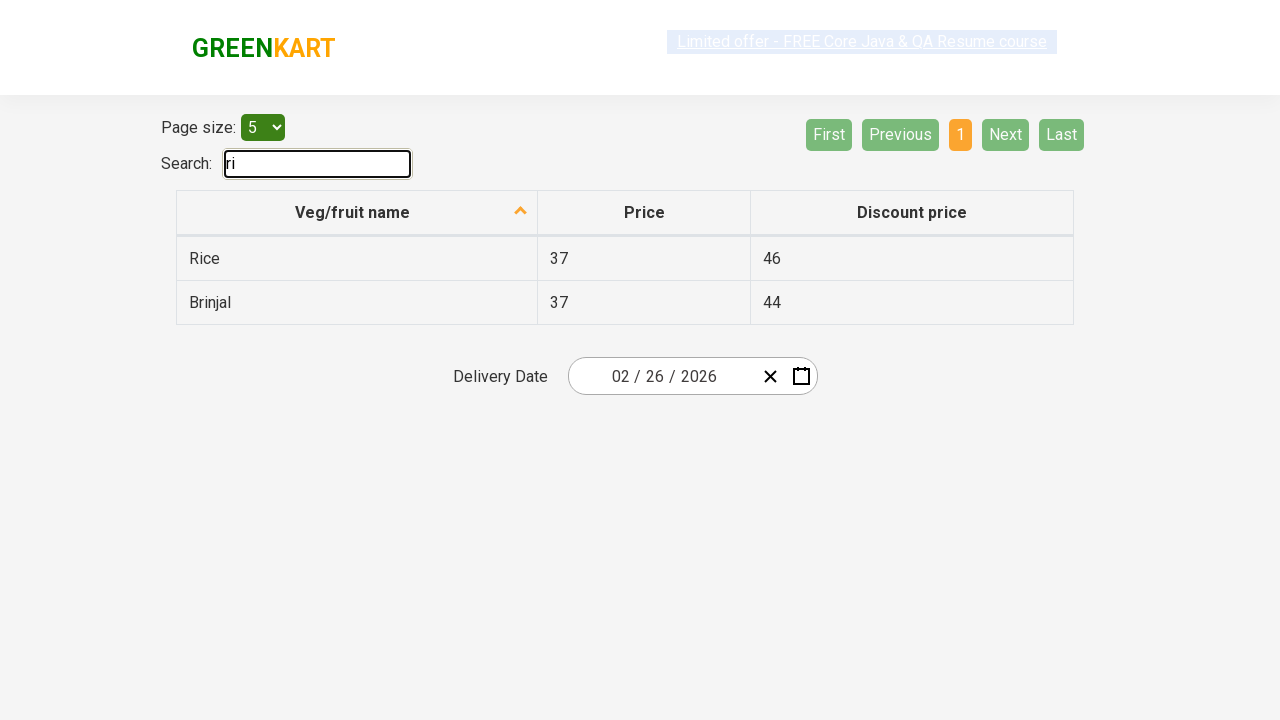

Verified vegetable 'rice' contains search term 'ri'
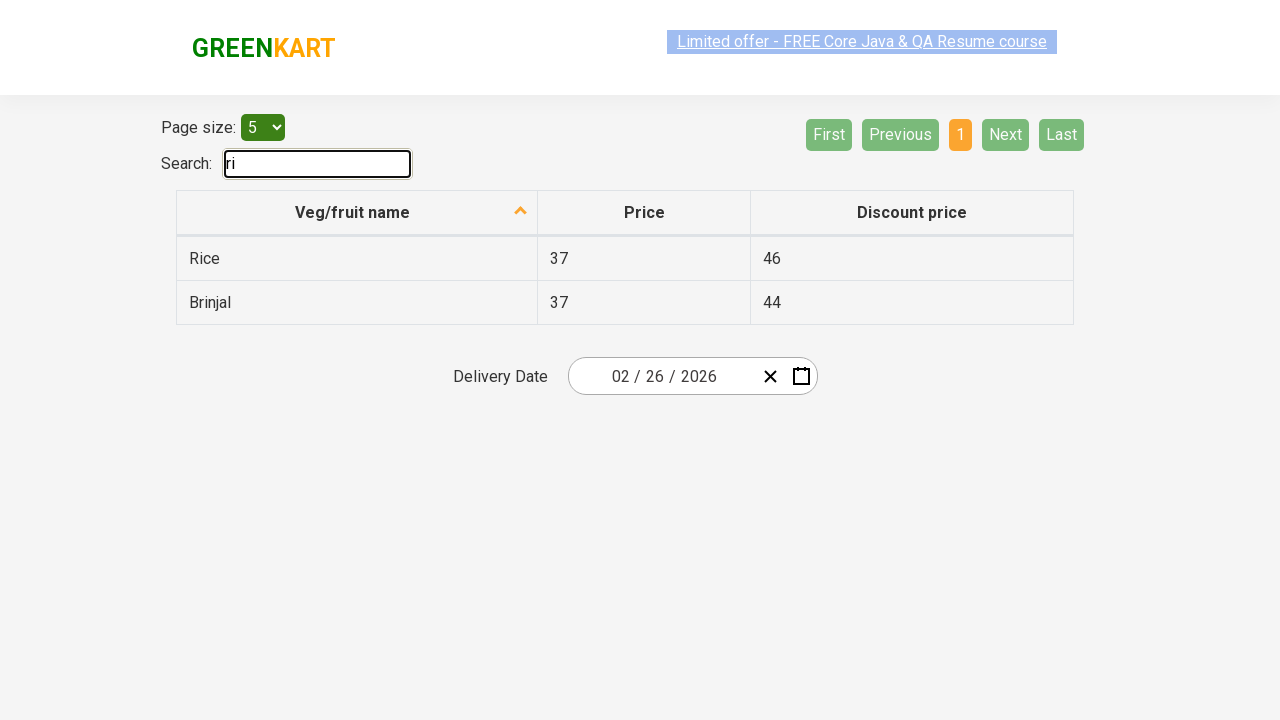

Verified vegetable 'brinjal' contains search term 'ri'
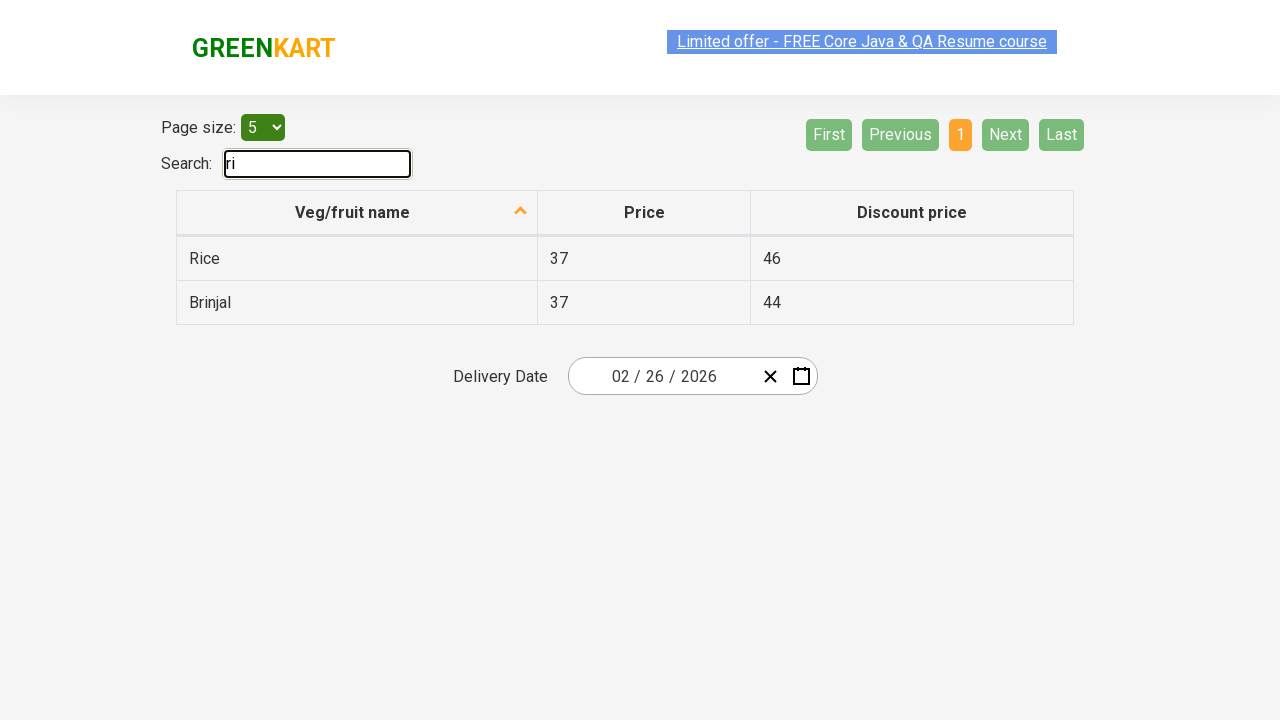

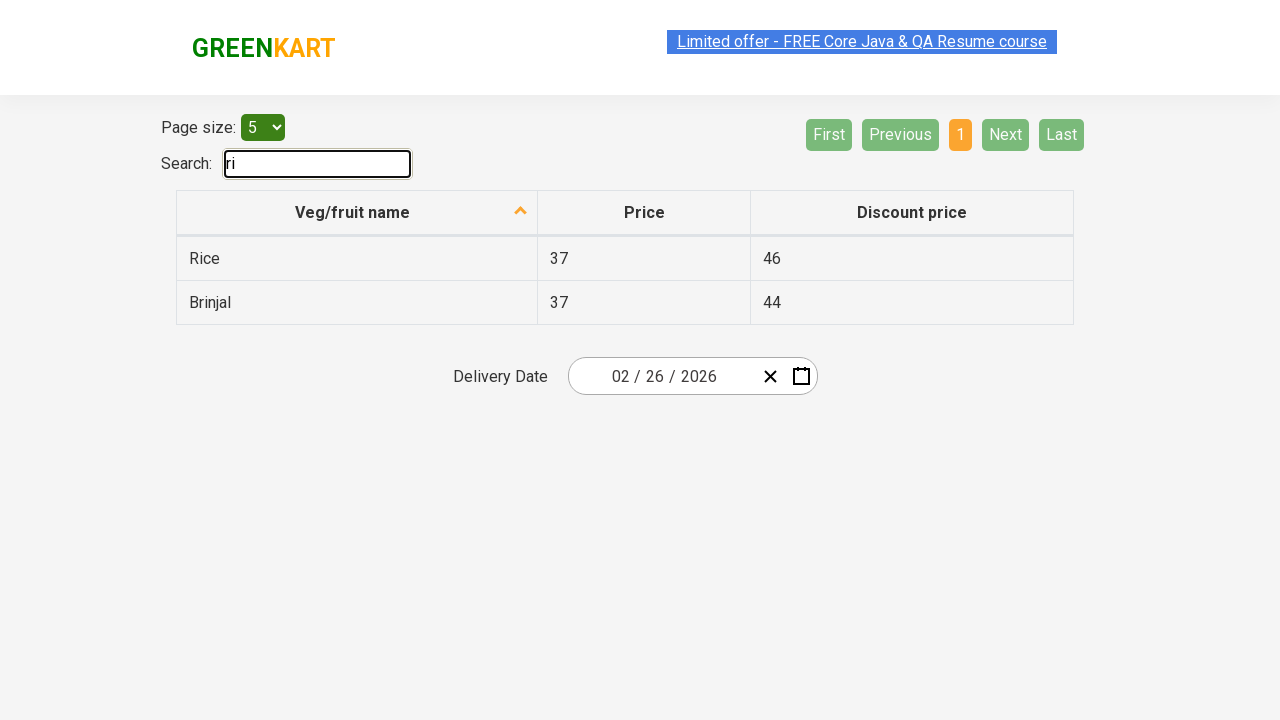